Tests navigation to the news page on a Russian book website by clicking a header element and verifying the news page header text

Starting URL: https://www.livelib.ru/news/post/118924-derzhim-v-kurse-tekuschij-status-rabot-i-problemy-na-sajte

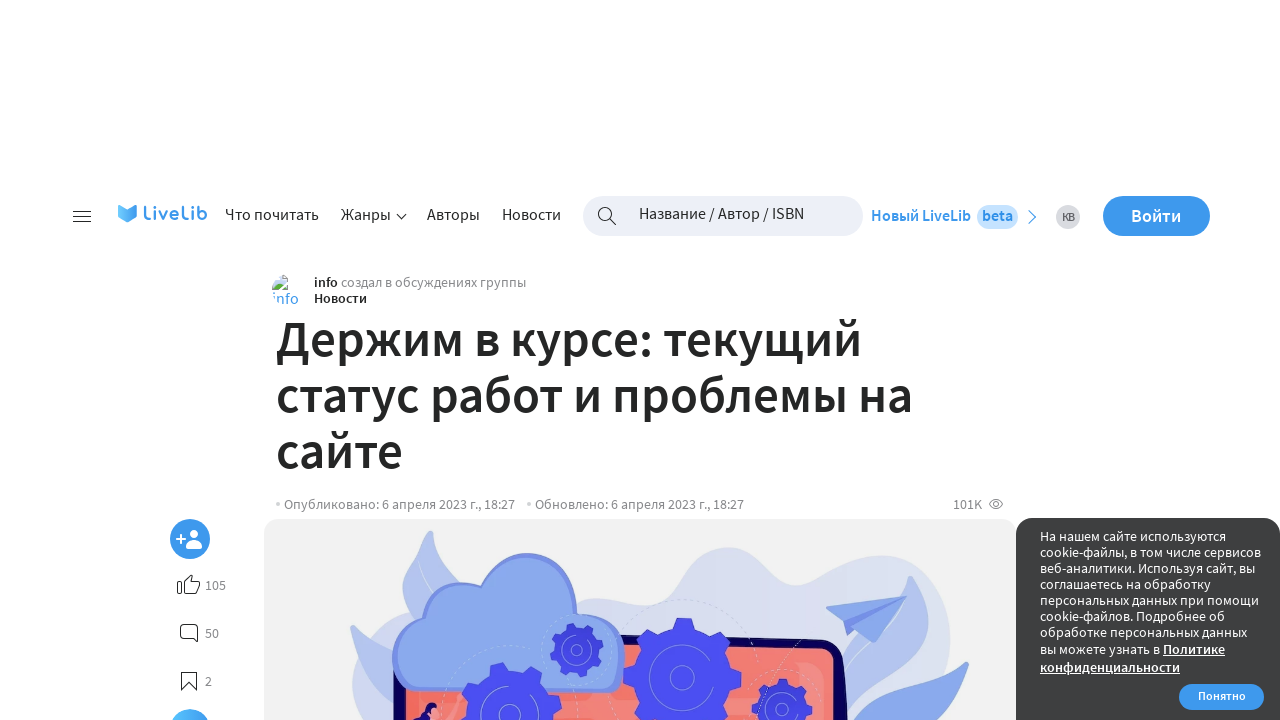

Clicked on the news button in header at (340, 298) on [class='header-card-user__class'] b
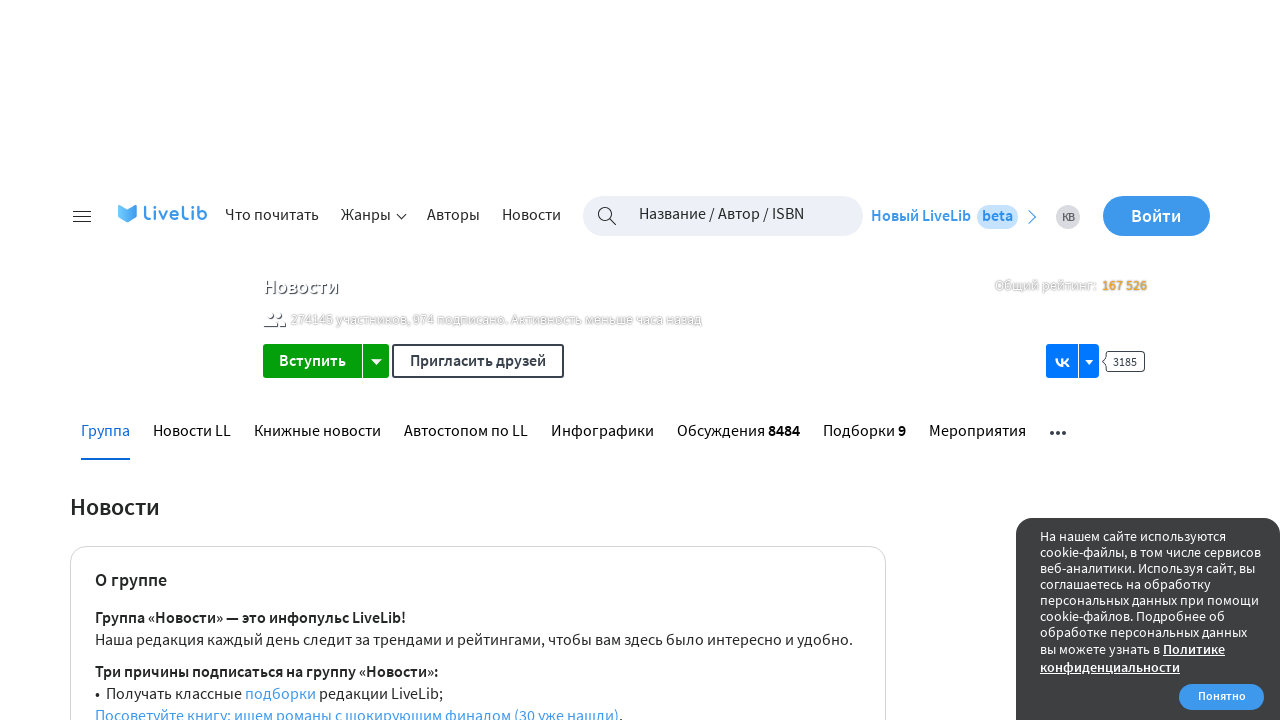

News page header loaded and verified
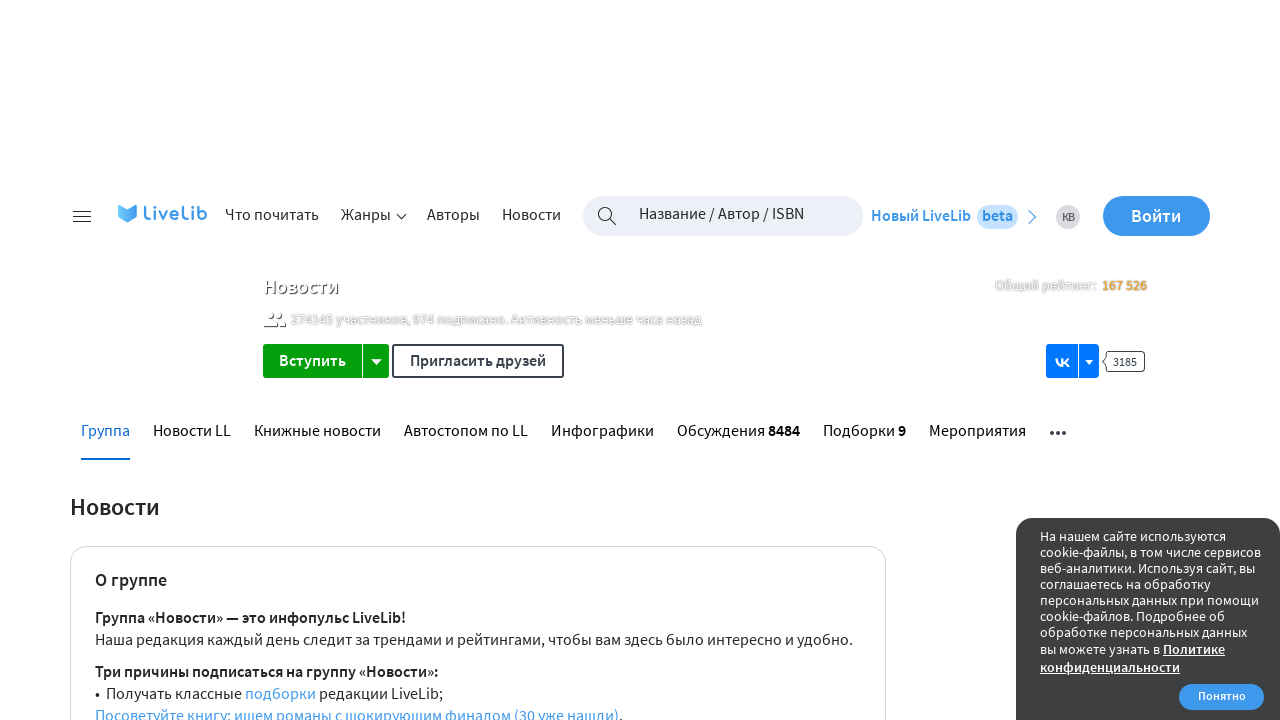

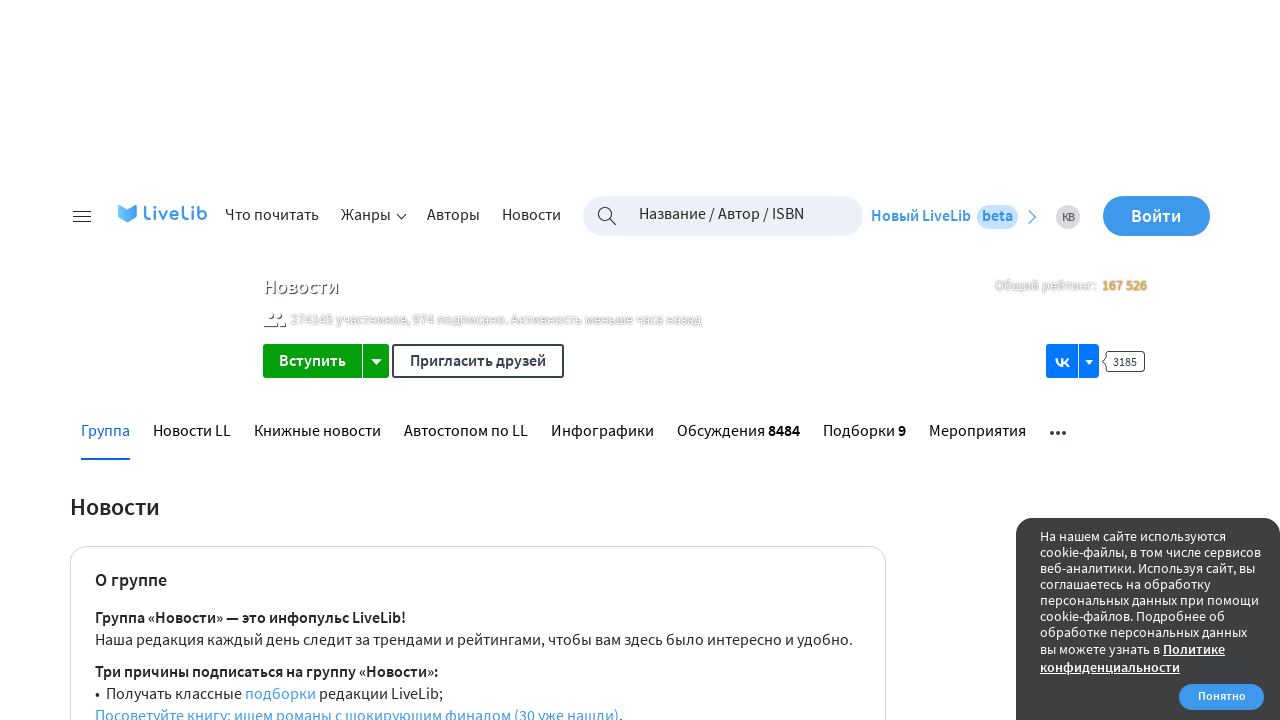